Tests table scrolling and data extraction functionality by scrolling through different tables, calculating sums from table cells, and verifying totals

Starting URL: https://rahulshettyacademy.com/AutomationPractice/

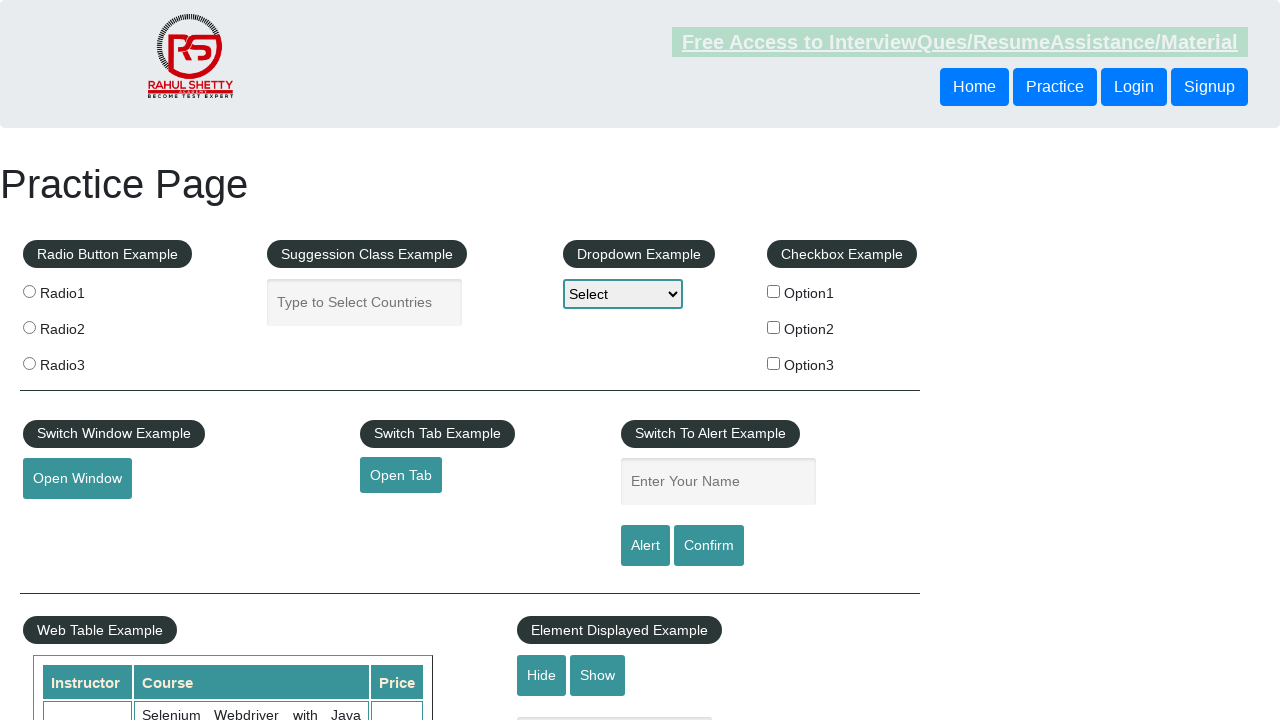

Scrolled main window down by 500 pixels
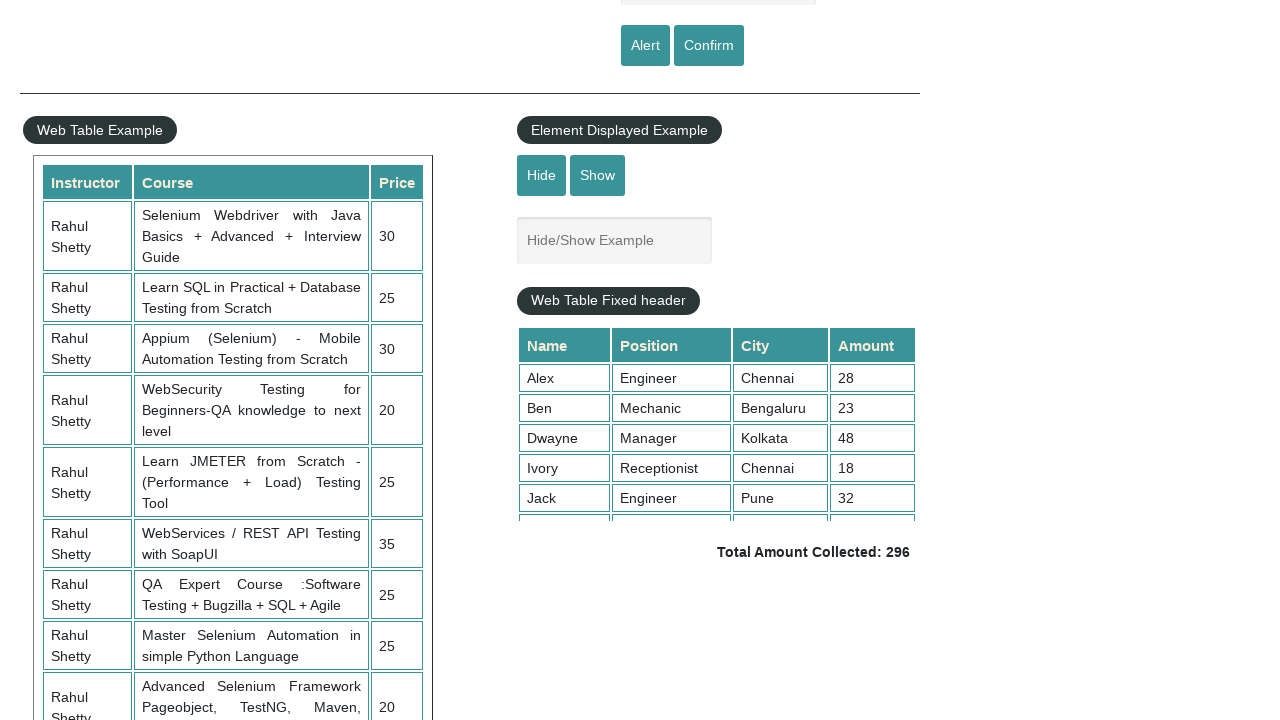

Scrolled fixed header table to top position 5000
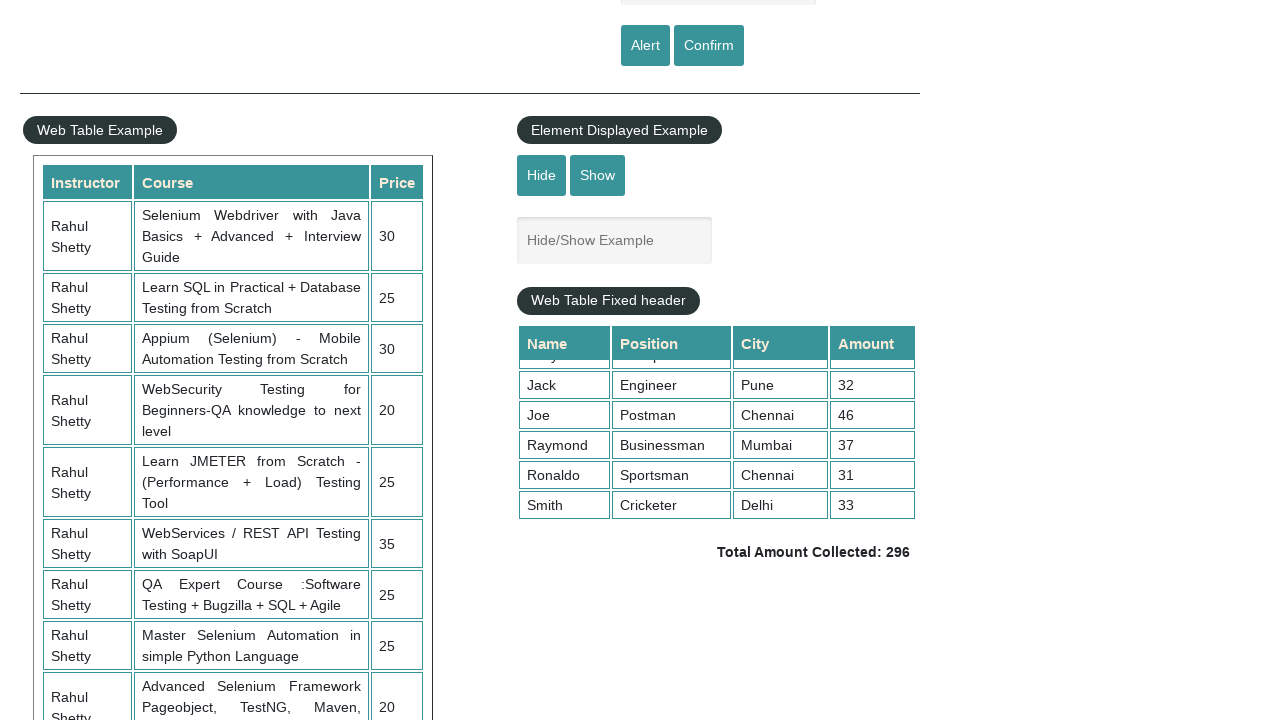

Fixed header table loaded and ready
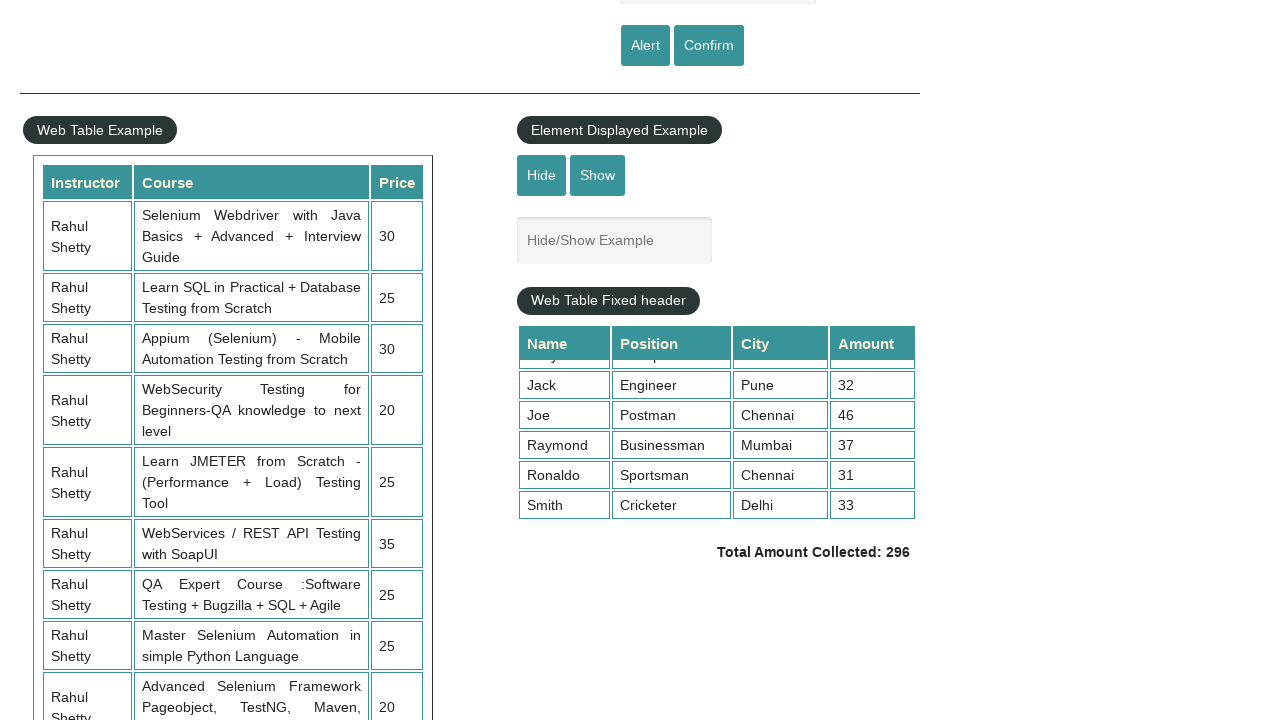

Retrieved all values from 4th column of fixed header table
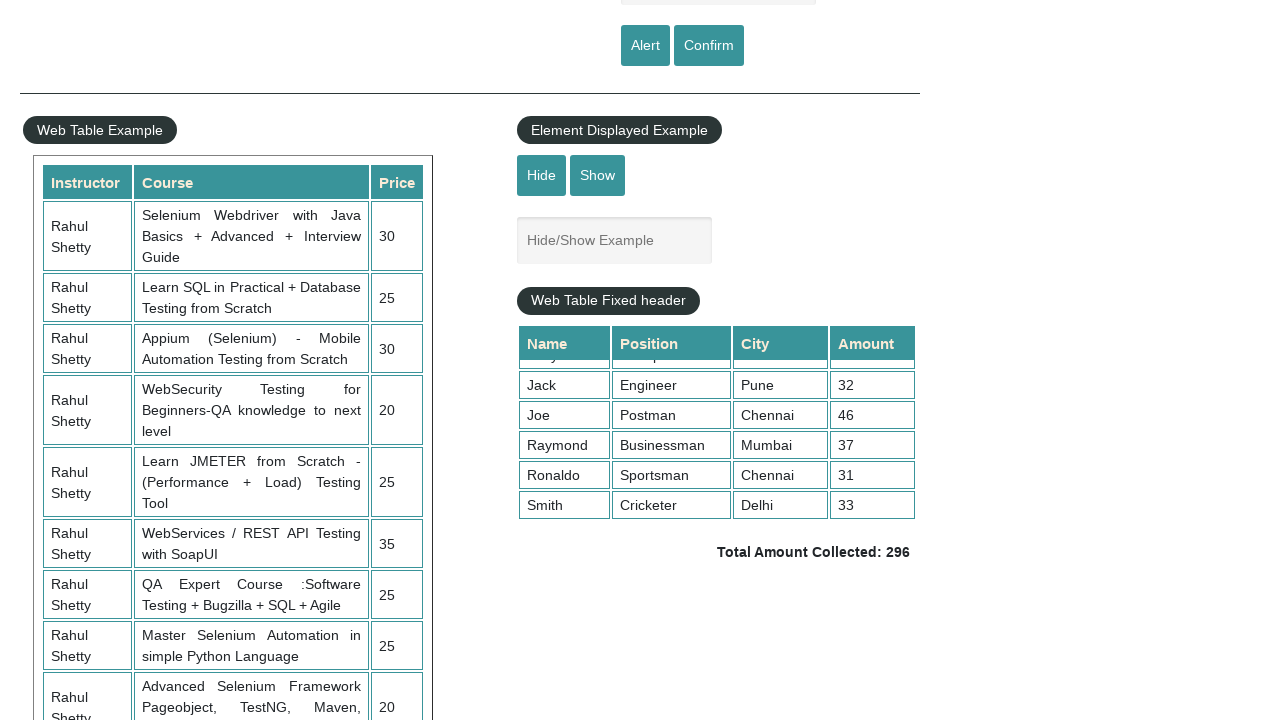

Calculated sum of 4th column values: 296
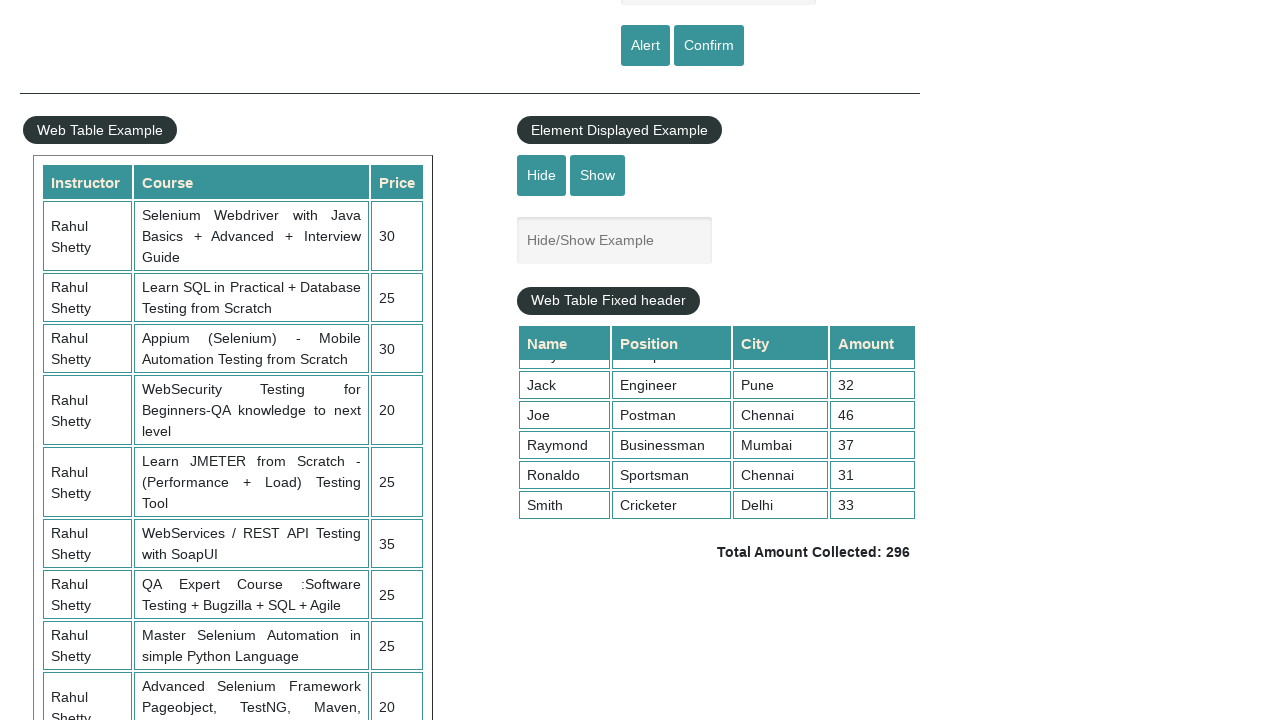

Retrieved displayed total amount text
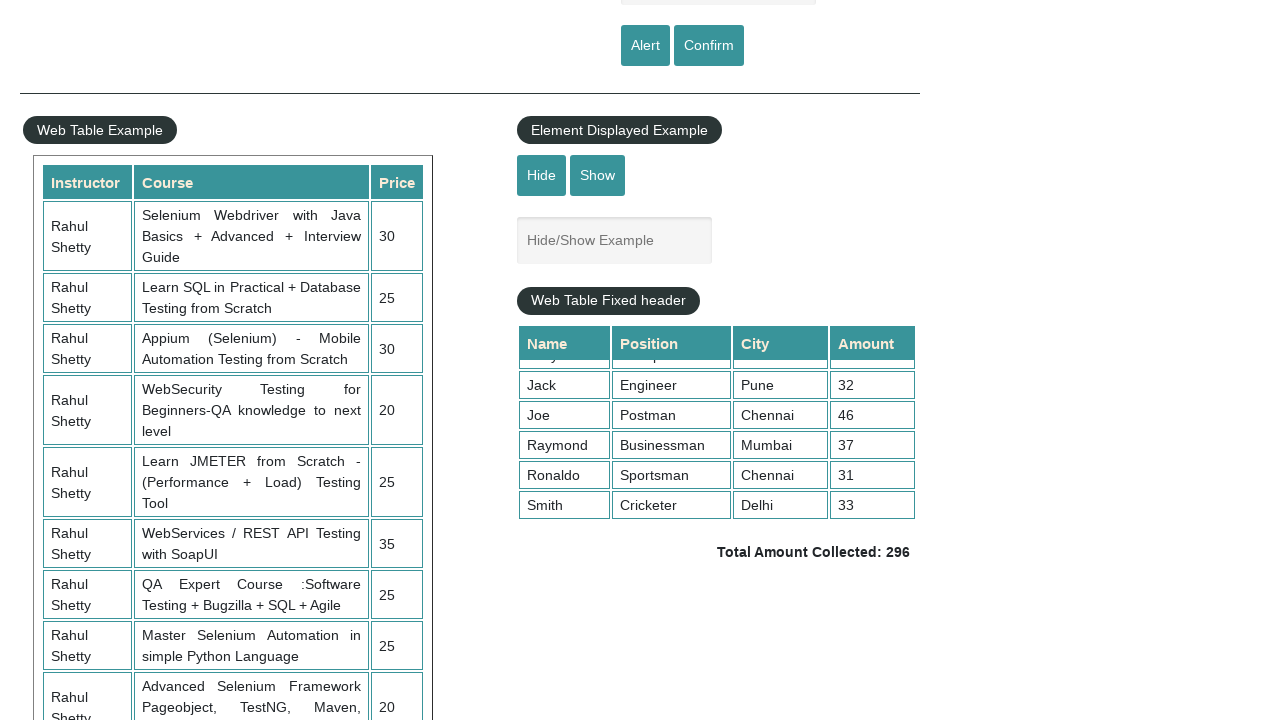

Parsed displayed total value: 296
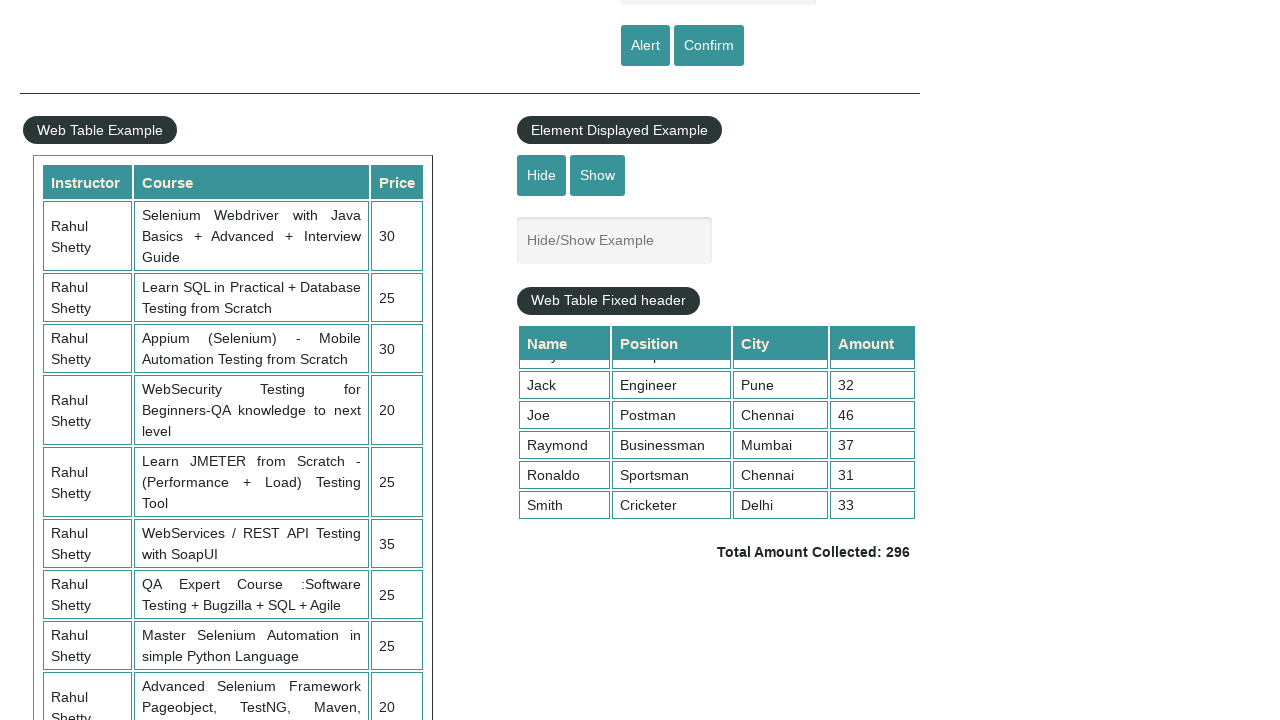

Verified calculated sum (296) matches displayed total (296)
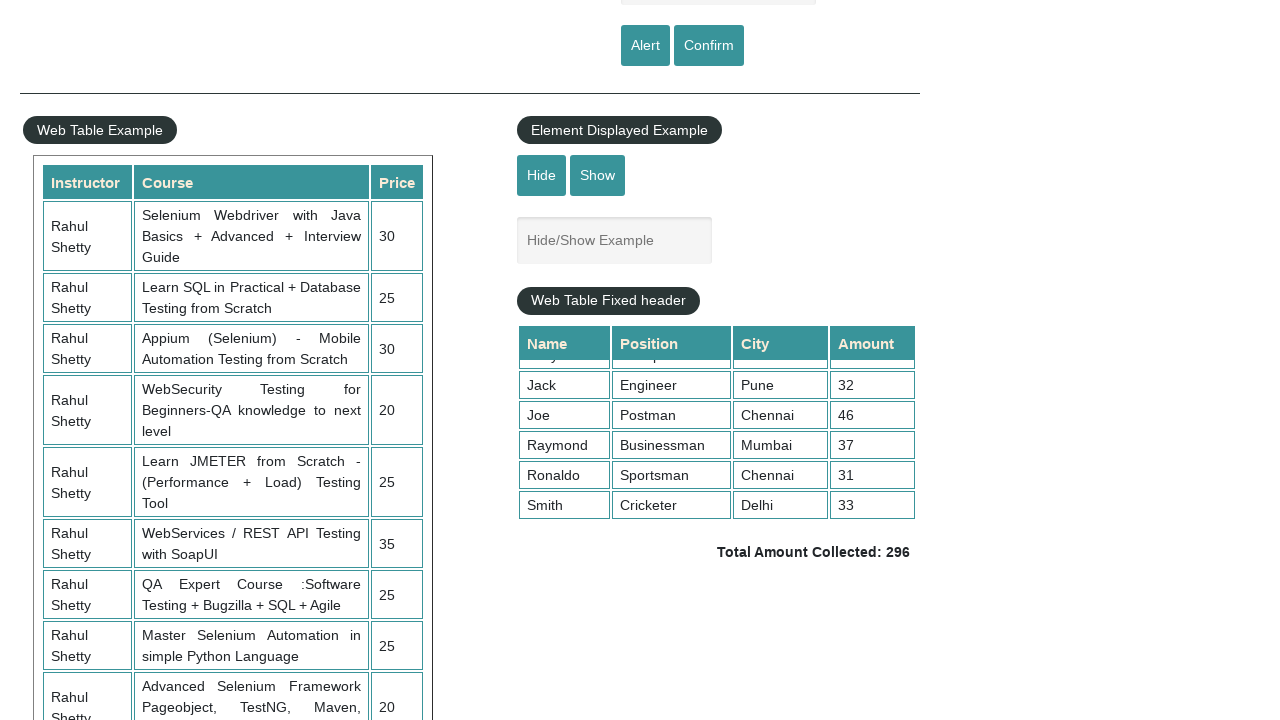

Retrieved all values from 3rd column of display table
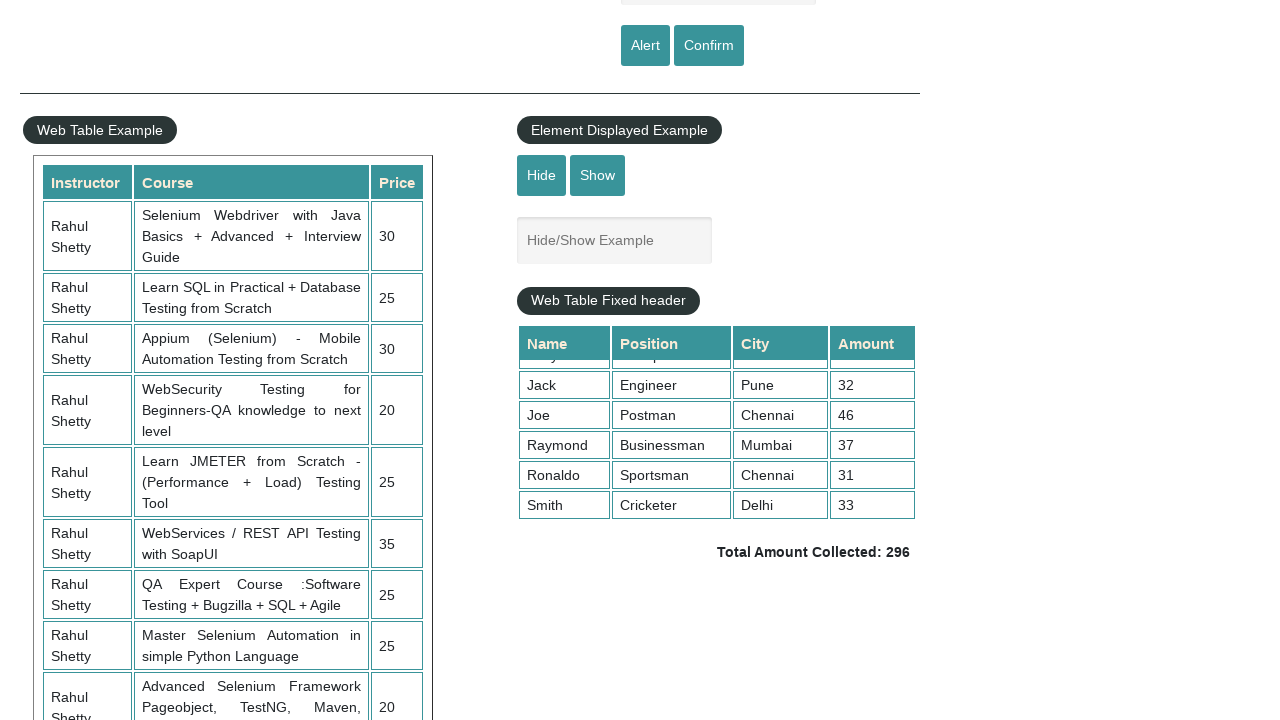

Calculated sum of display table 3rd column: 235
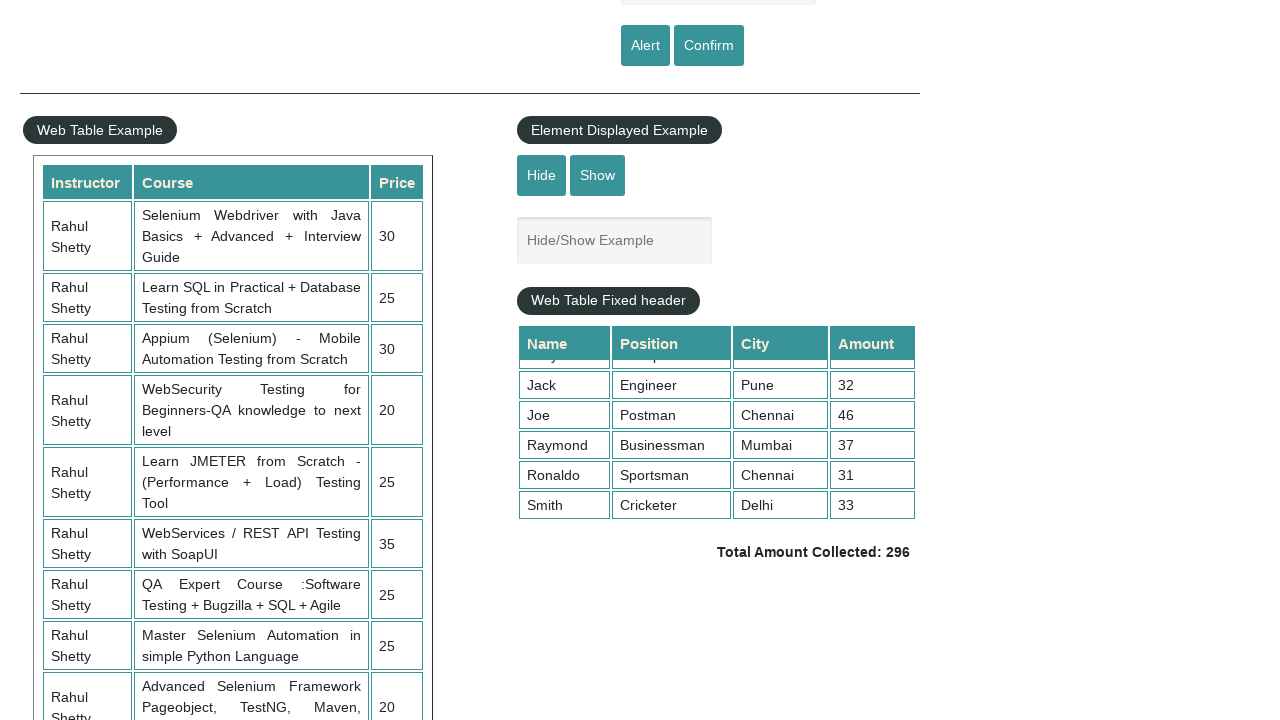

Located product table element
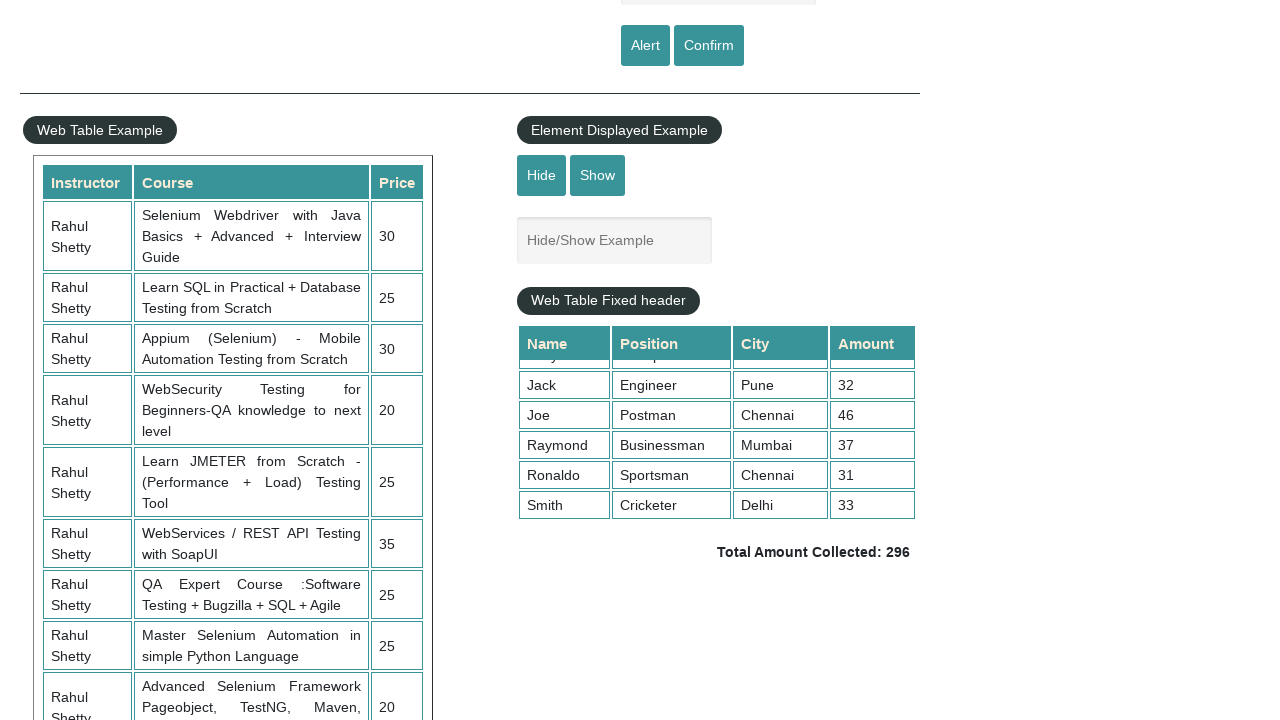

Counted rows in product table: 21
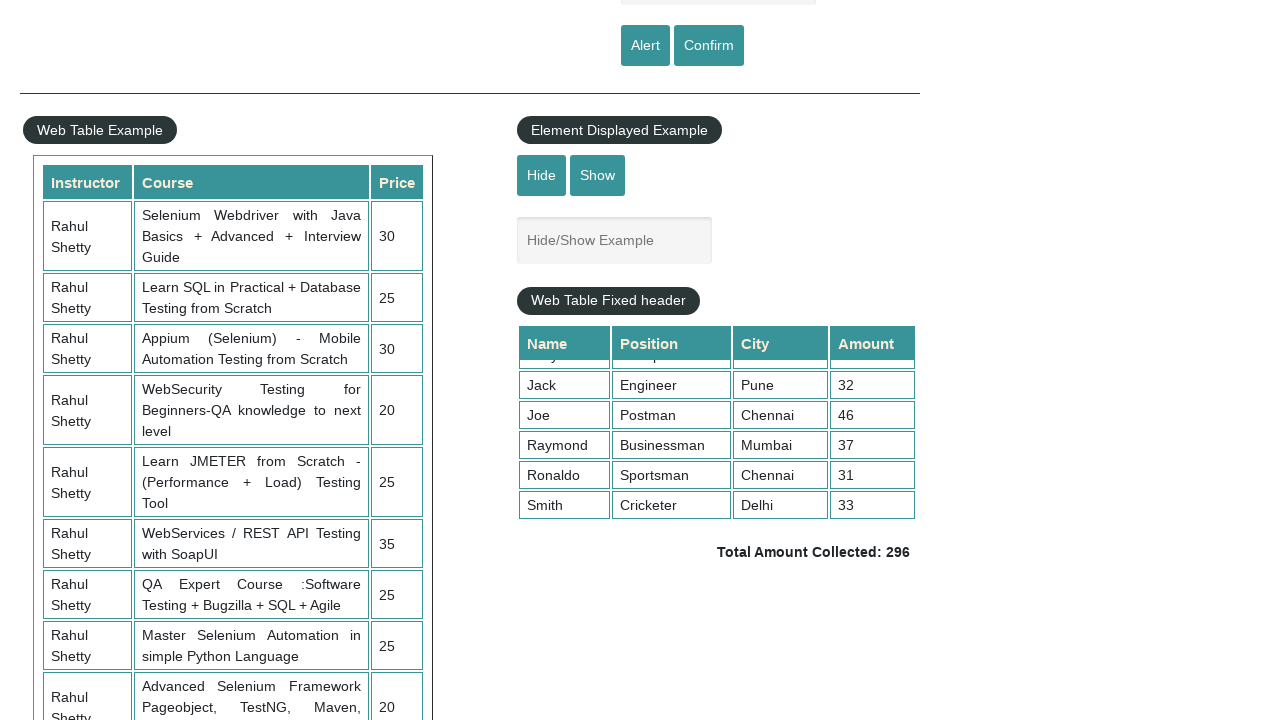

Counted columns in product table: 3
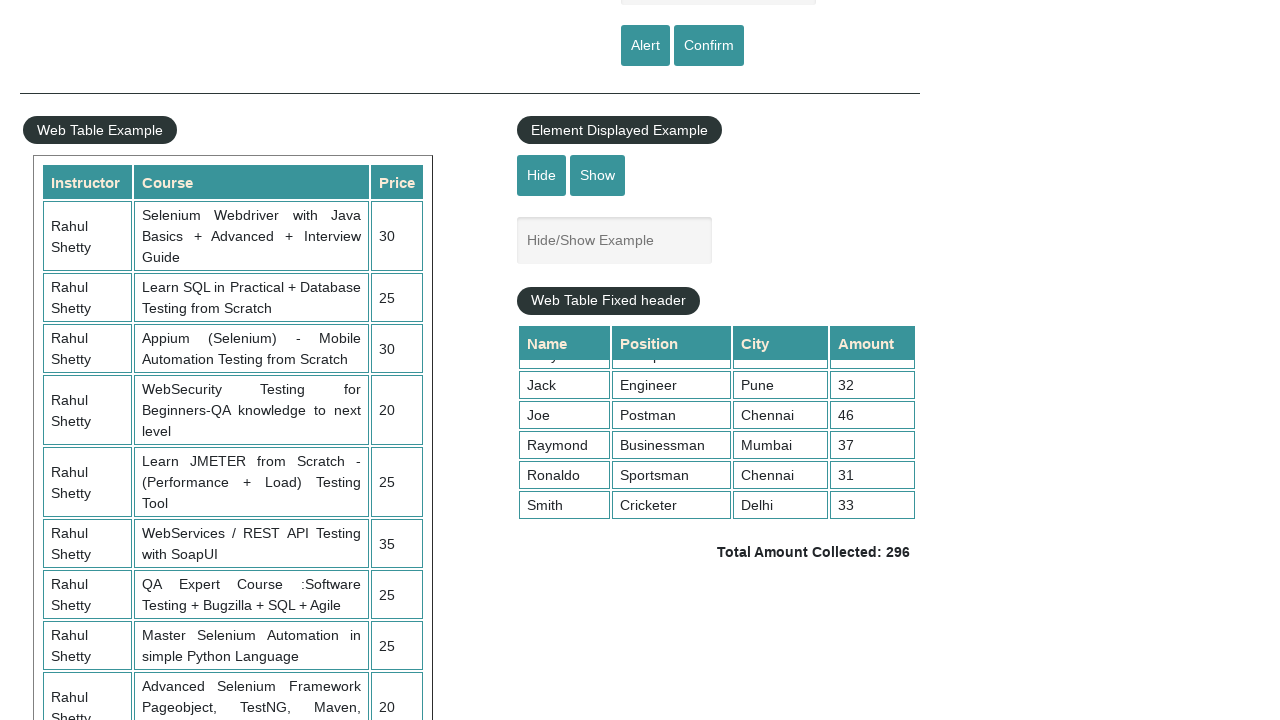

Retrieved cell data from second data row of product table
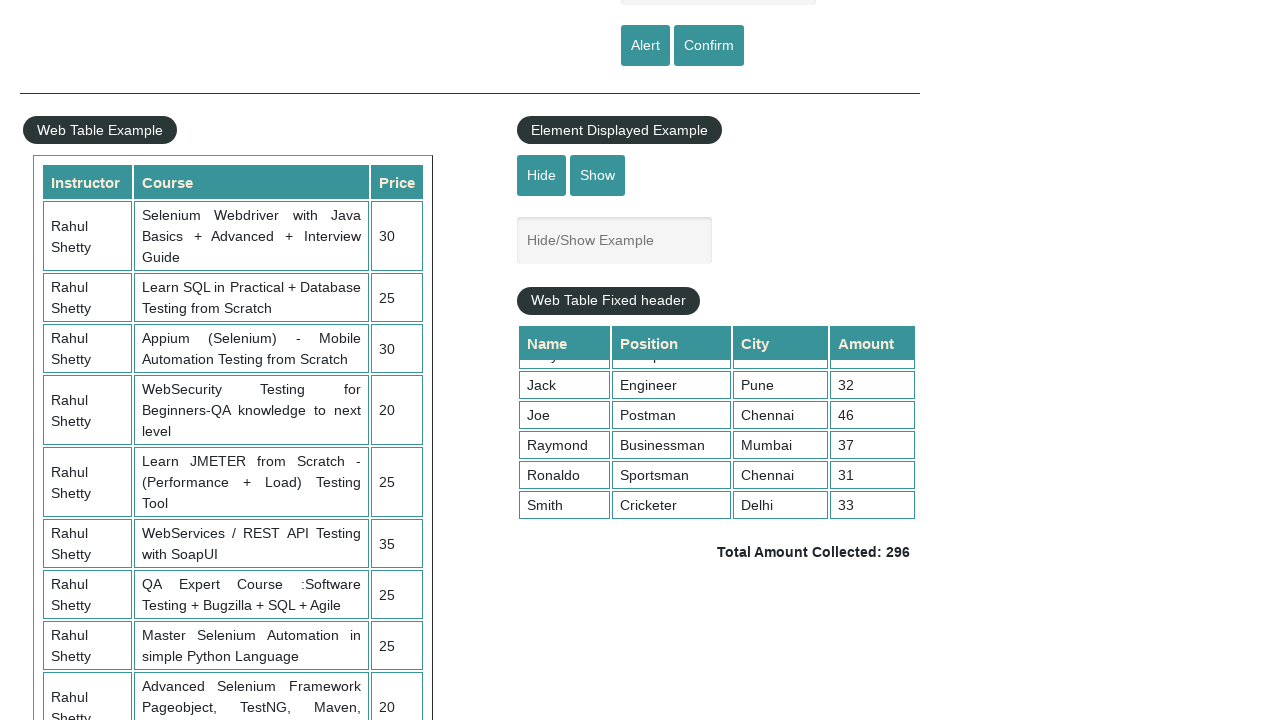

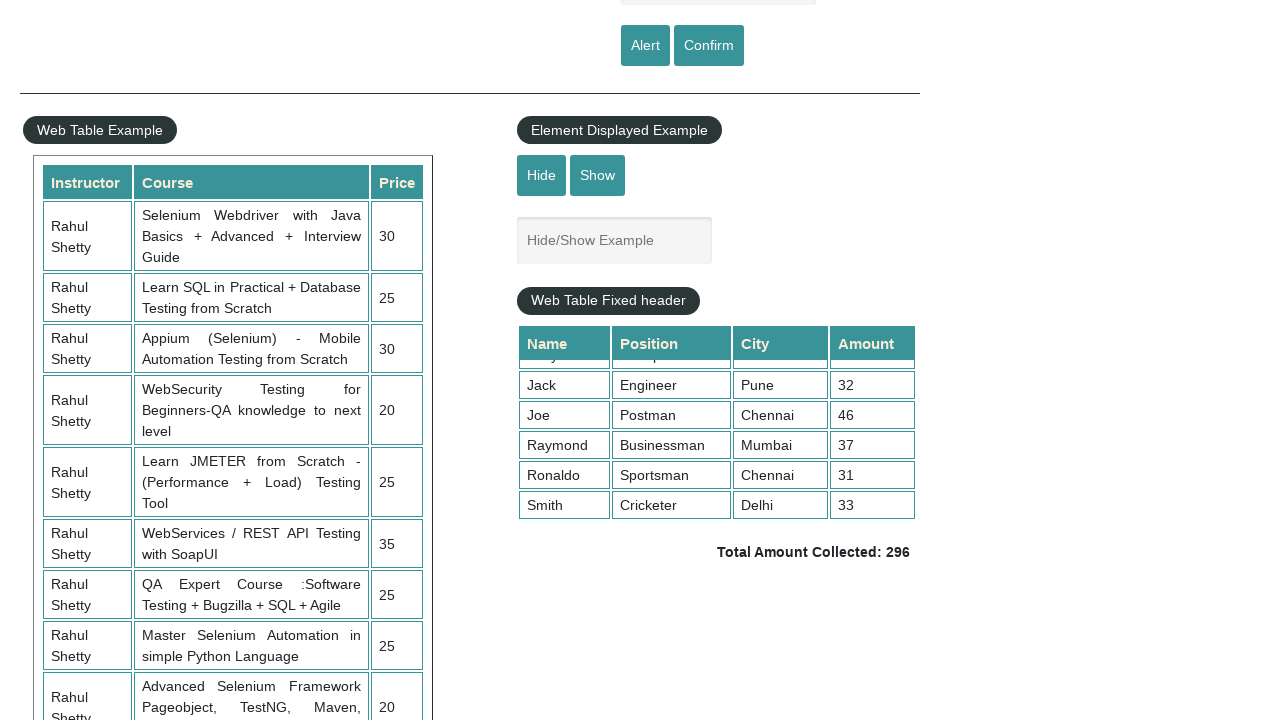